Tests filling an input field on a test automation practice page by entering a name value using JavaScript execution

Starting URL: https://testautomationpractice.blogspot.com/

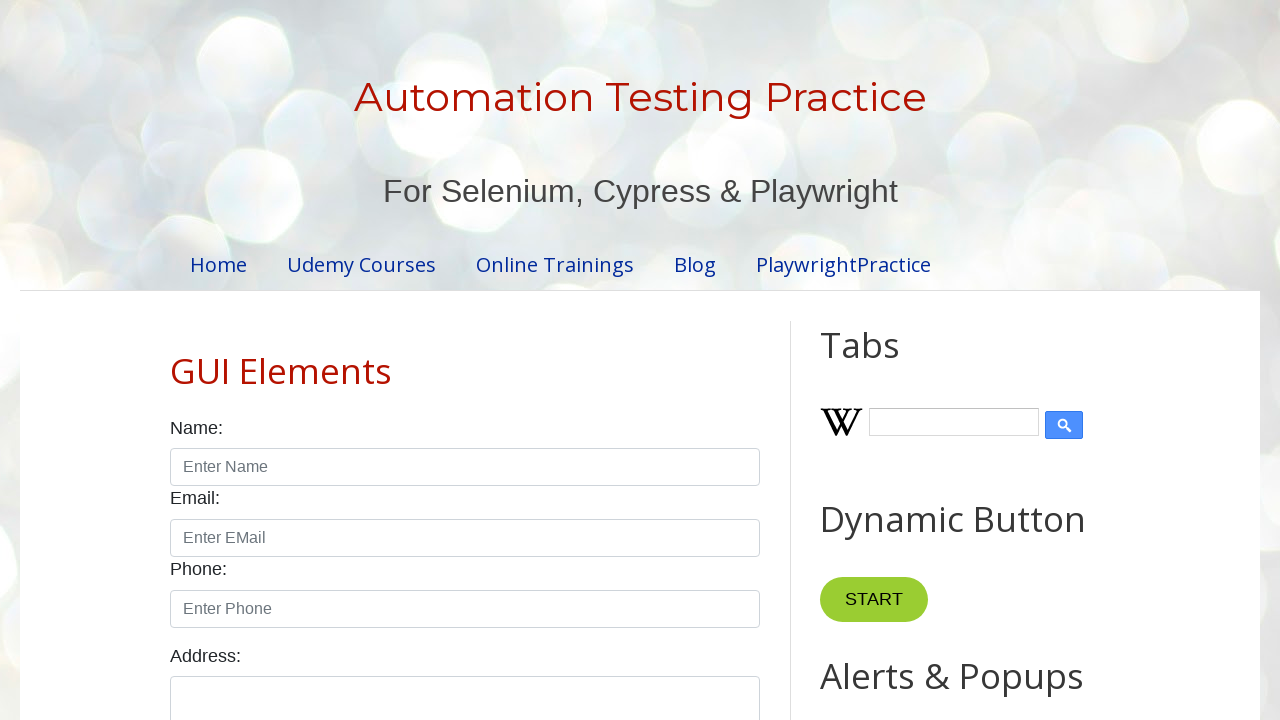

Filled name input field with 'John' using JavaScript execution on #name
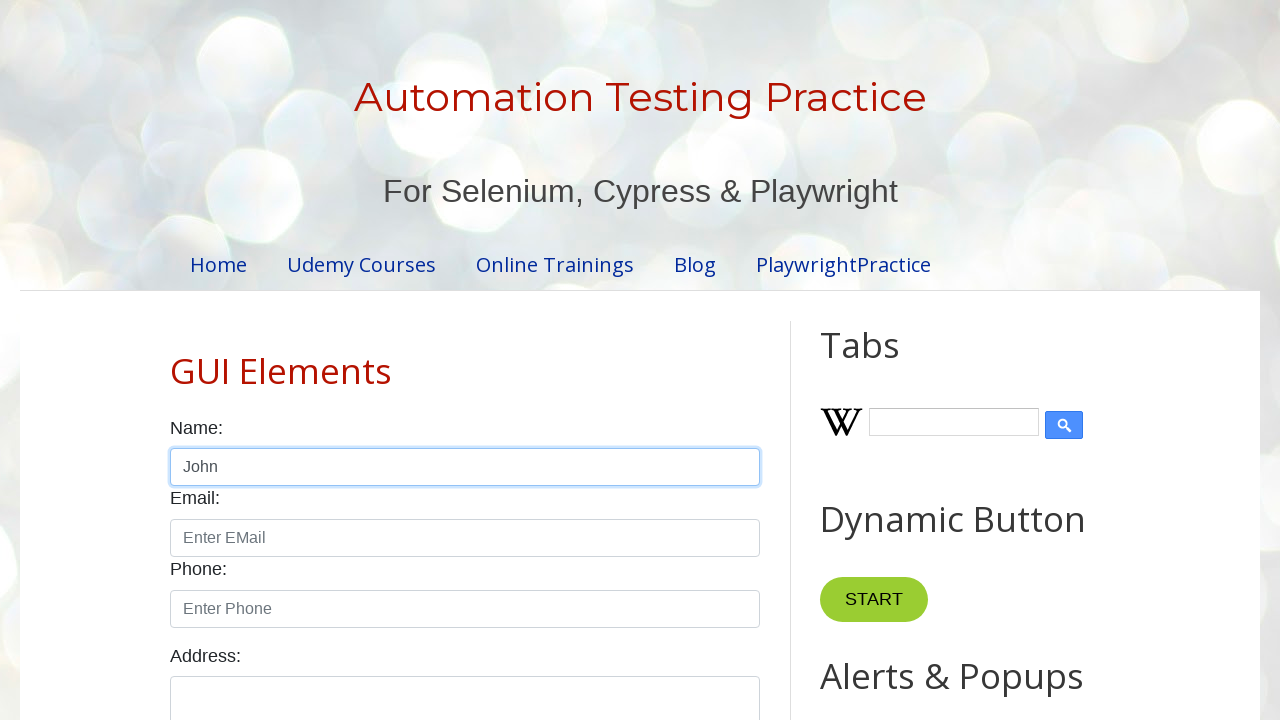

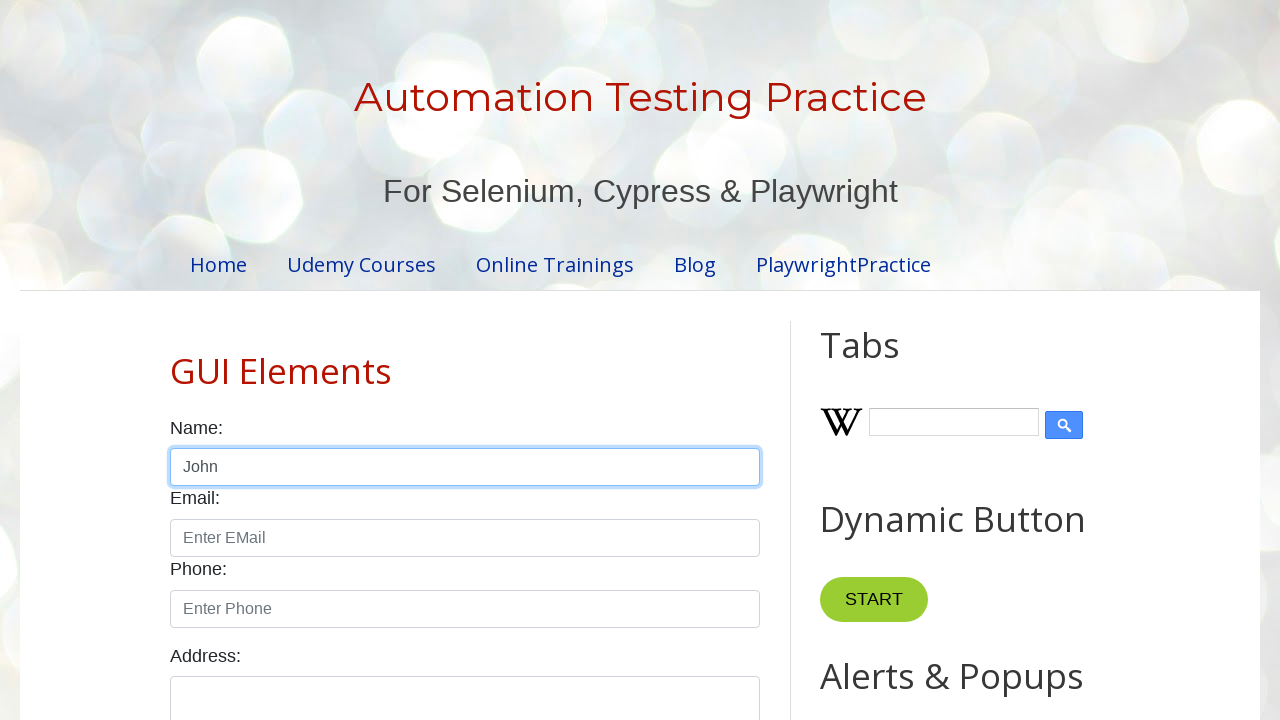